Tests the dropdown list page by verifying that Option 1 and Option 2 are present in the dropdown.

Starting URL: https://the-internet.herokuapp.com/

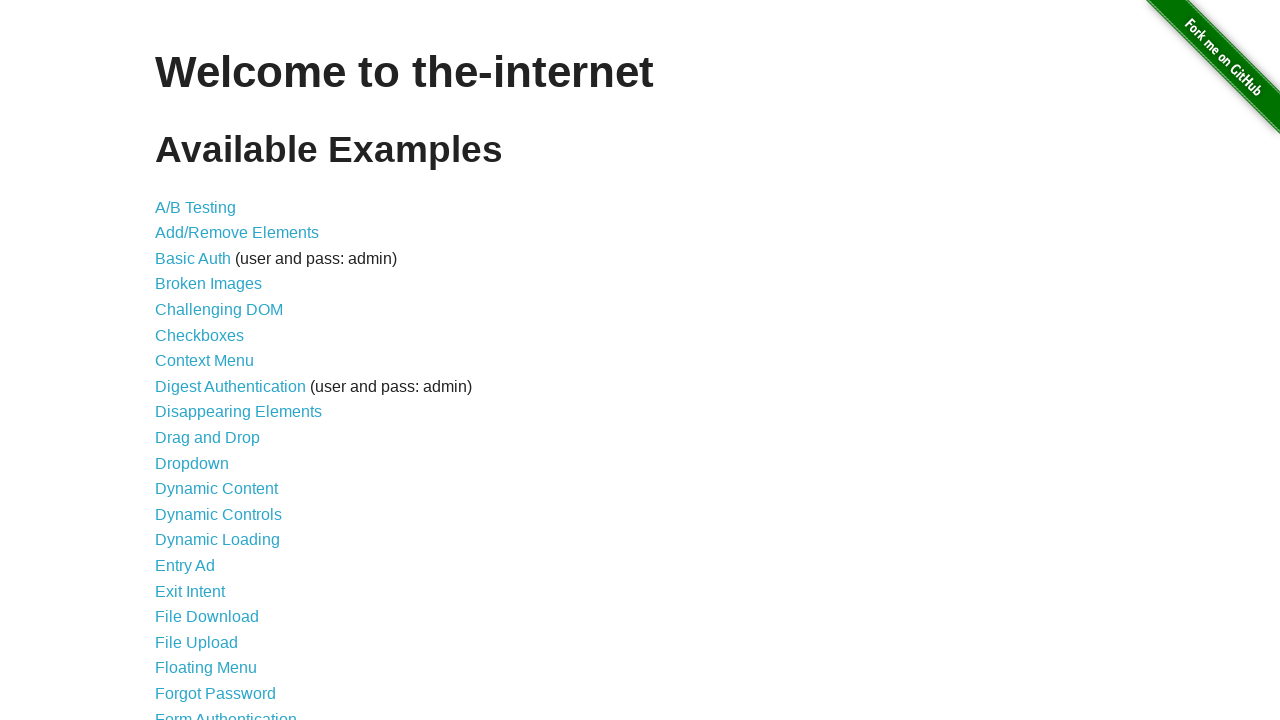

Waited for dropdown link to be present
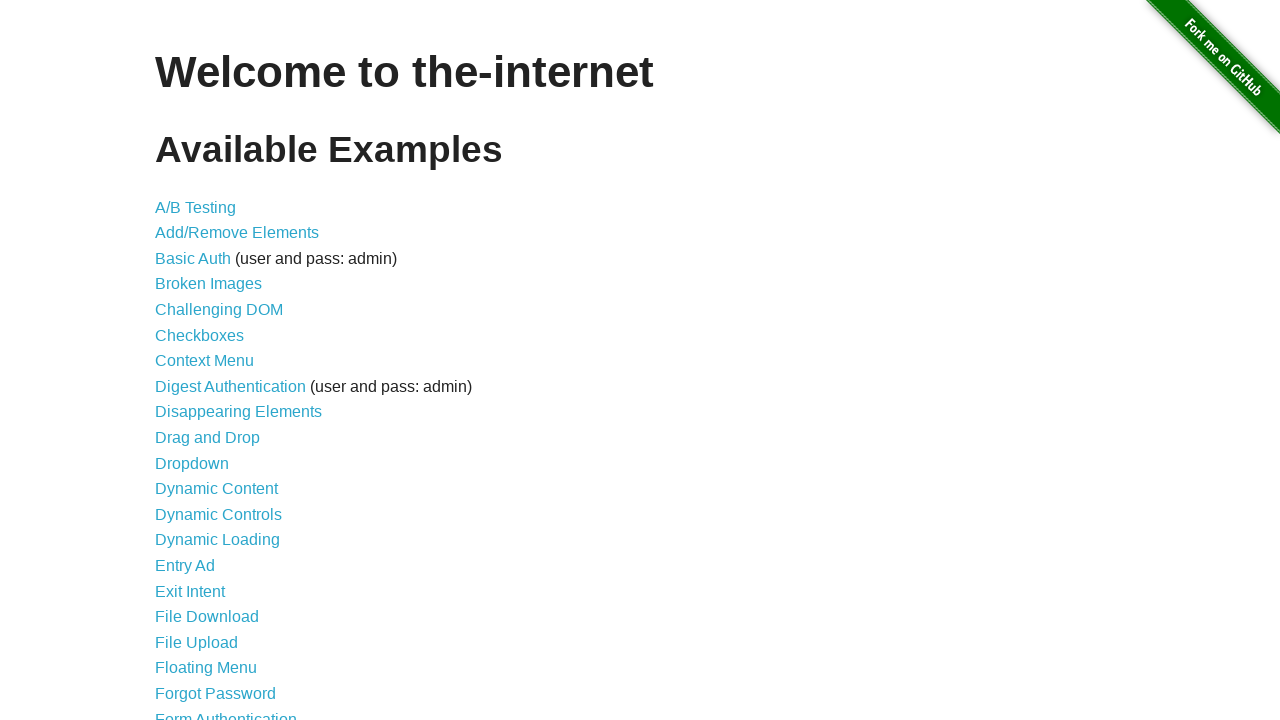

Clicked dropdown link to navigate to dropdown list page at (192, 463) on a[href='/dropdown']
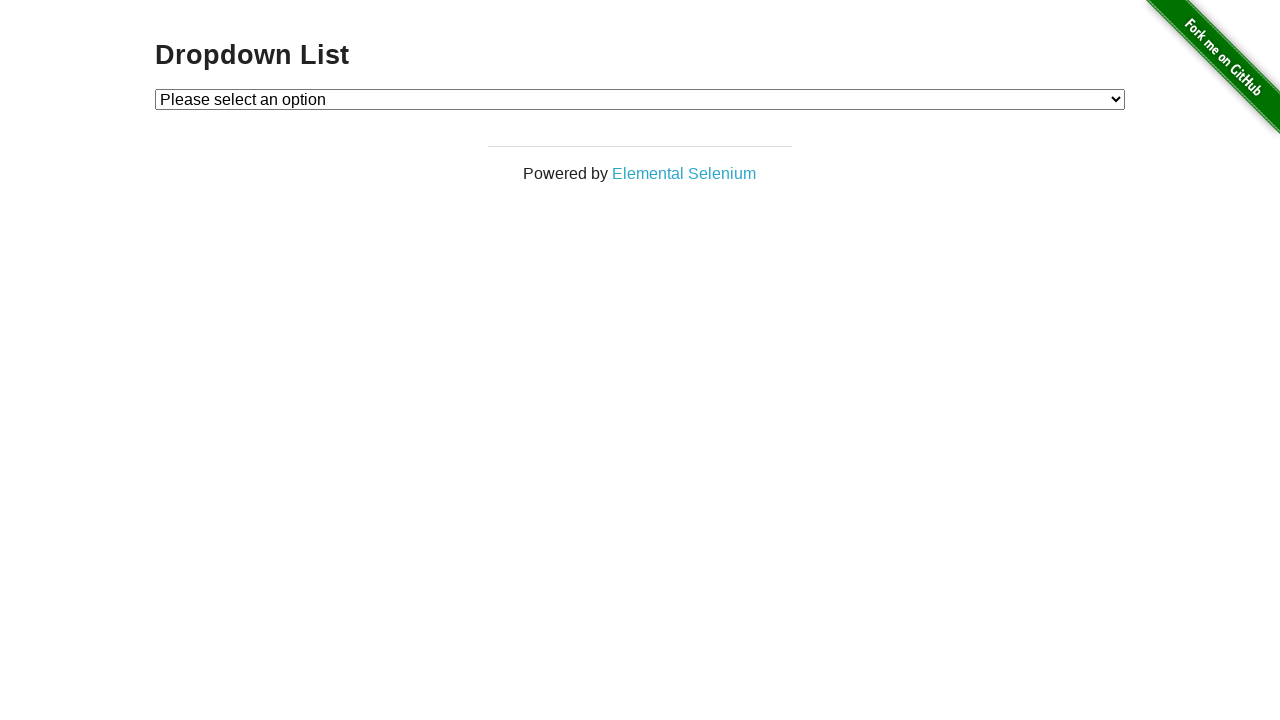

Located Option 1 element
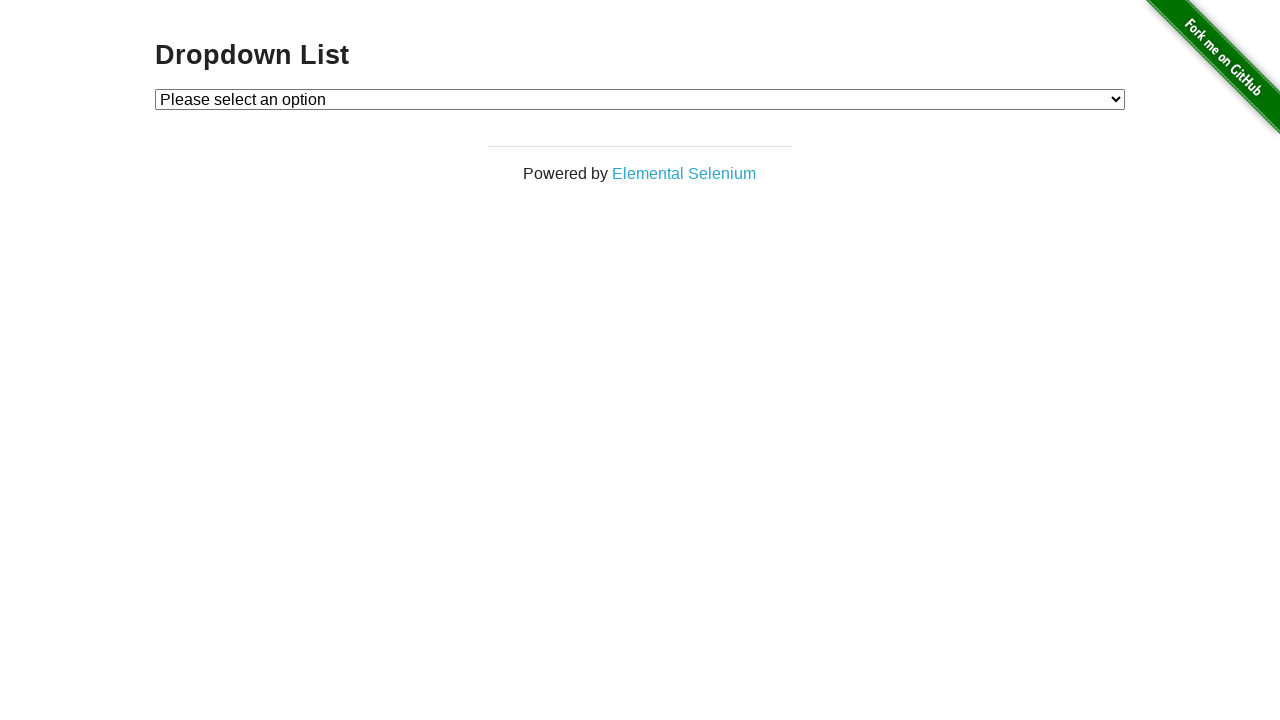

Located Option 2 element
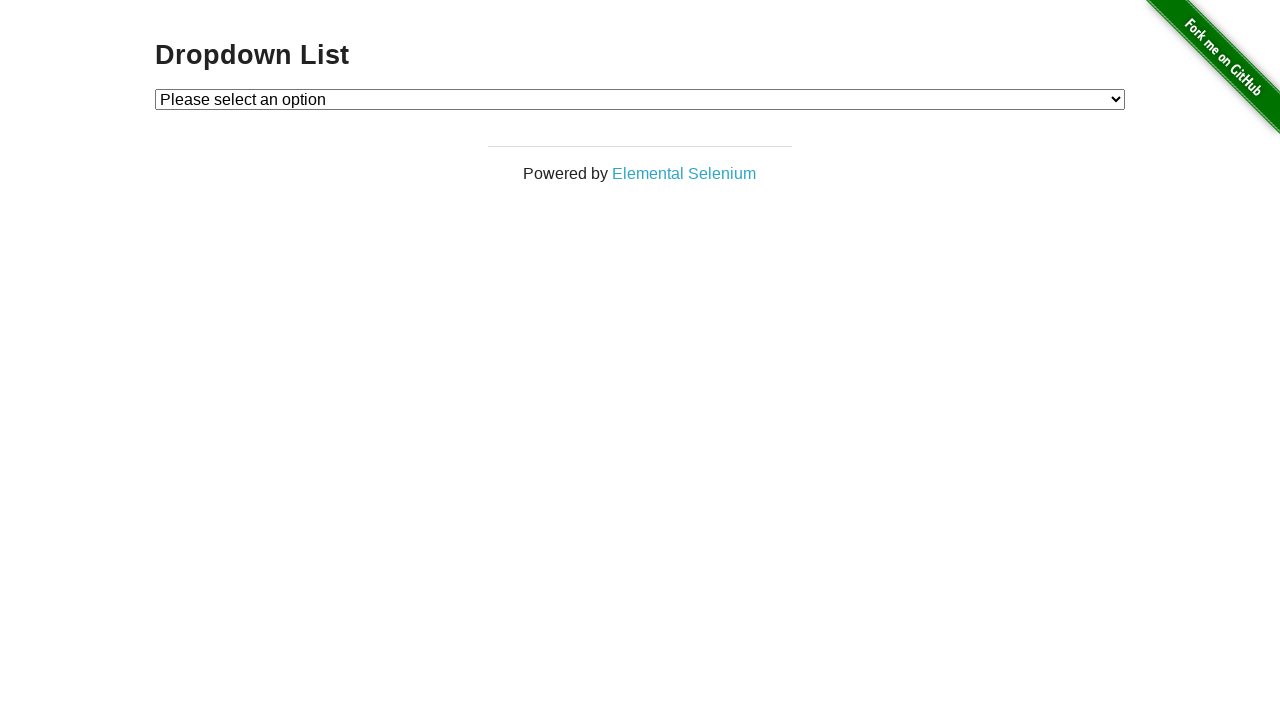

Verified Option 1 text content is correct
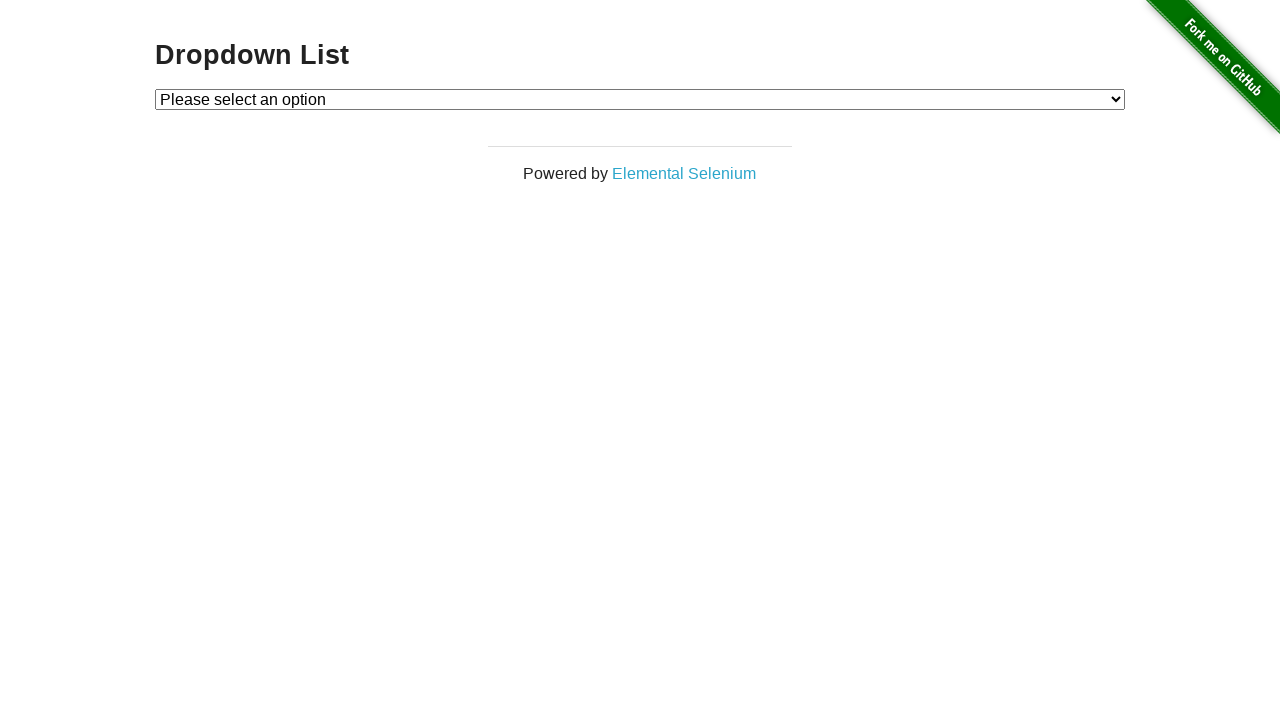

Verified Option 2 text content is correct
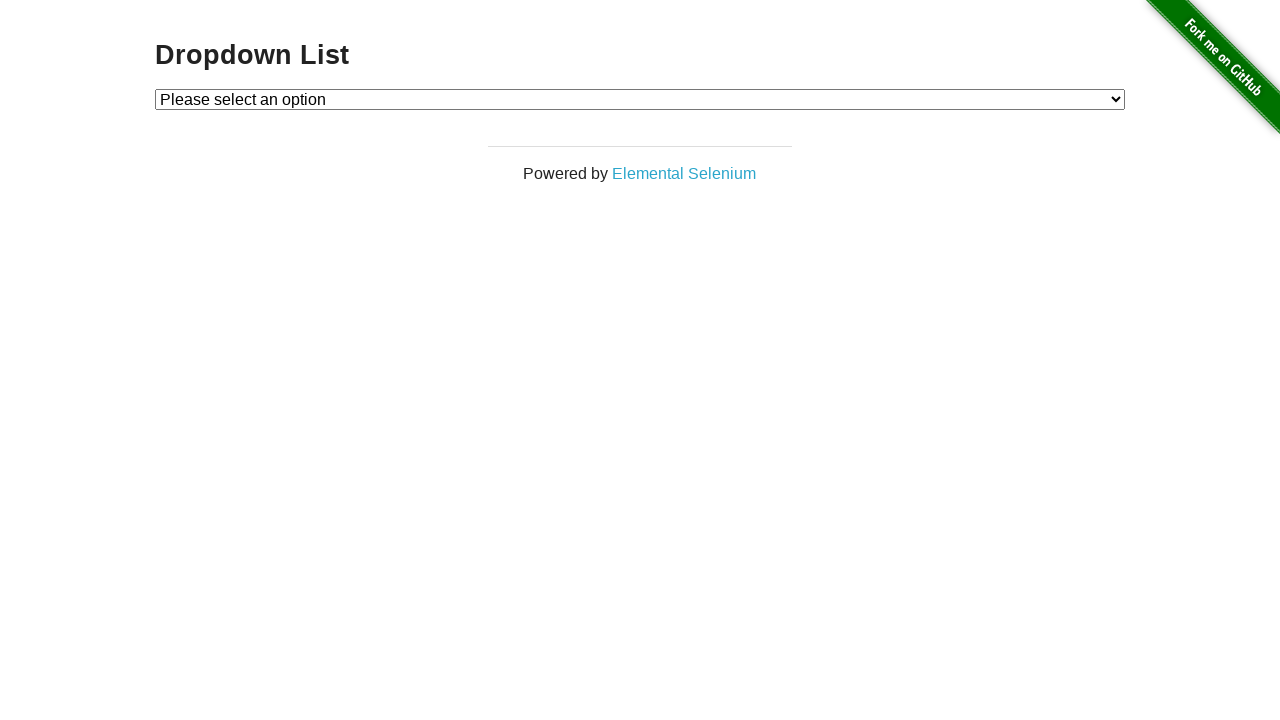

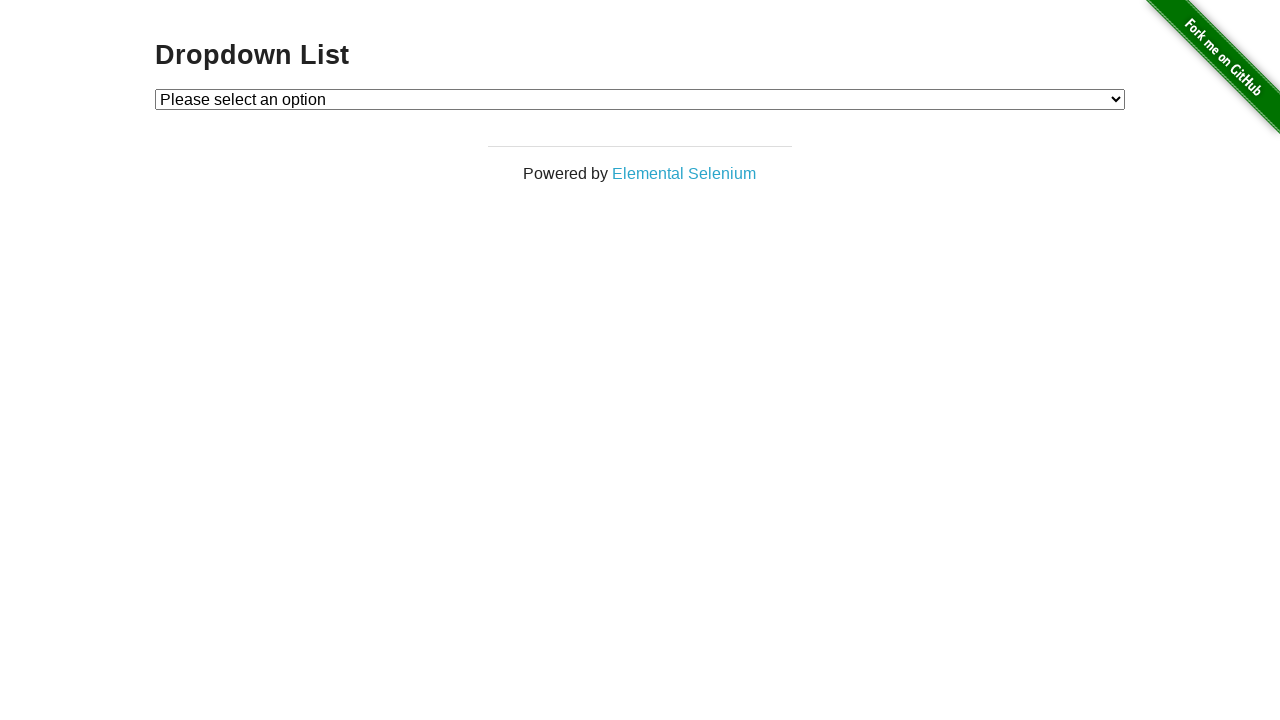